Tests browser navigation methods by navigating to different pages and using back, forward, and refresh functions

Starting URL: https://www.selenium.dev/

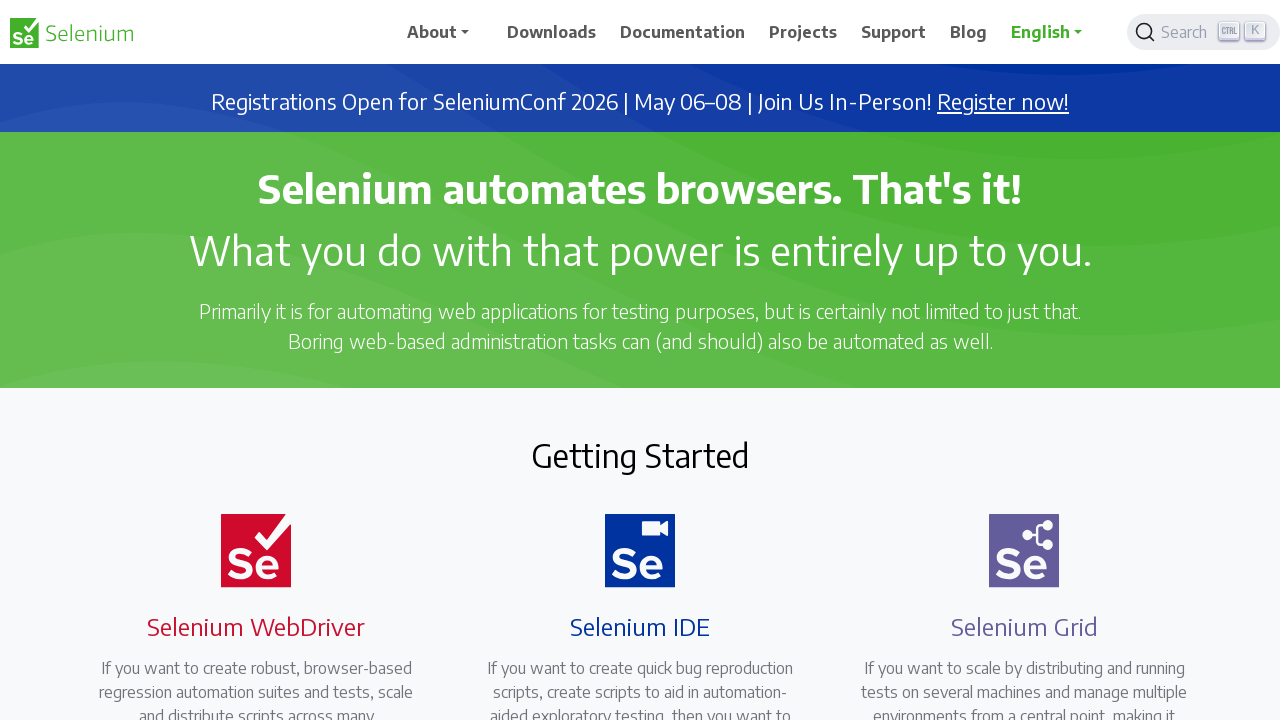

Navigated to downloads page
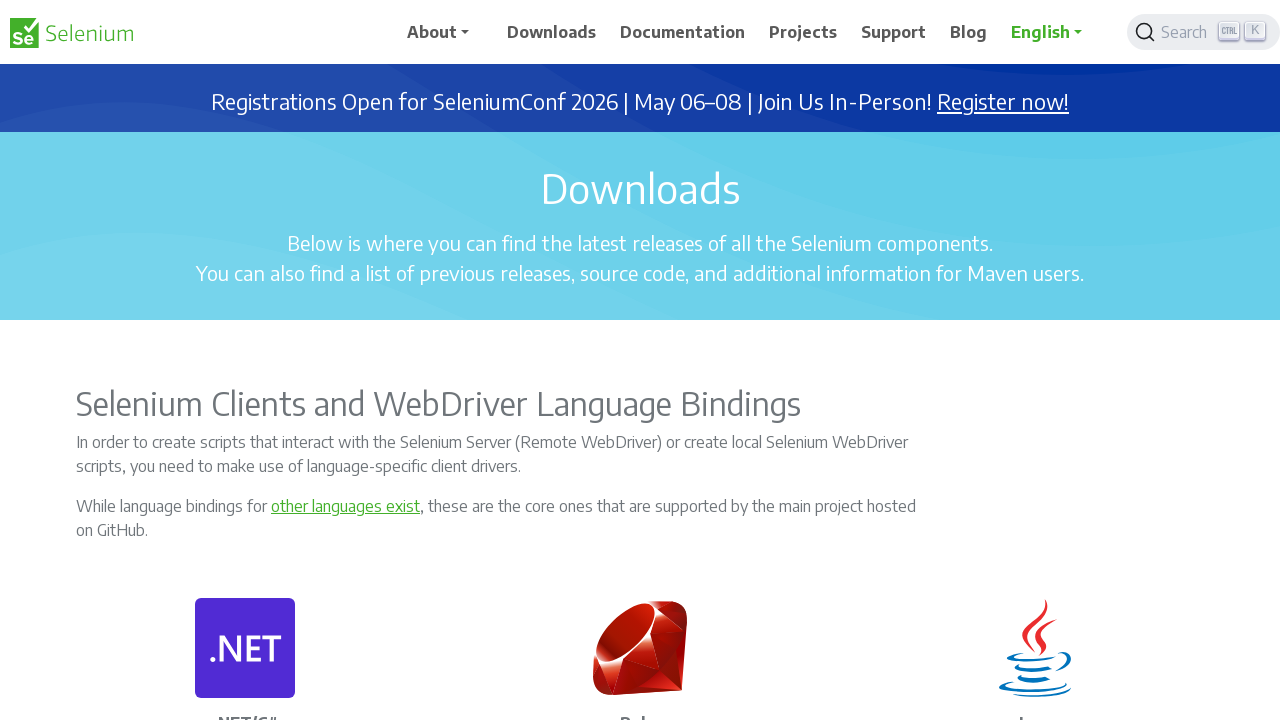

Navigated back to main page using browser back button
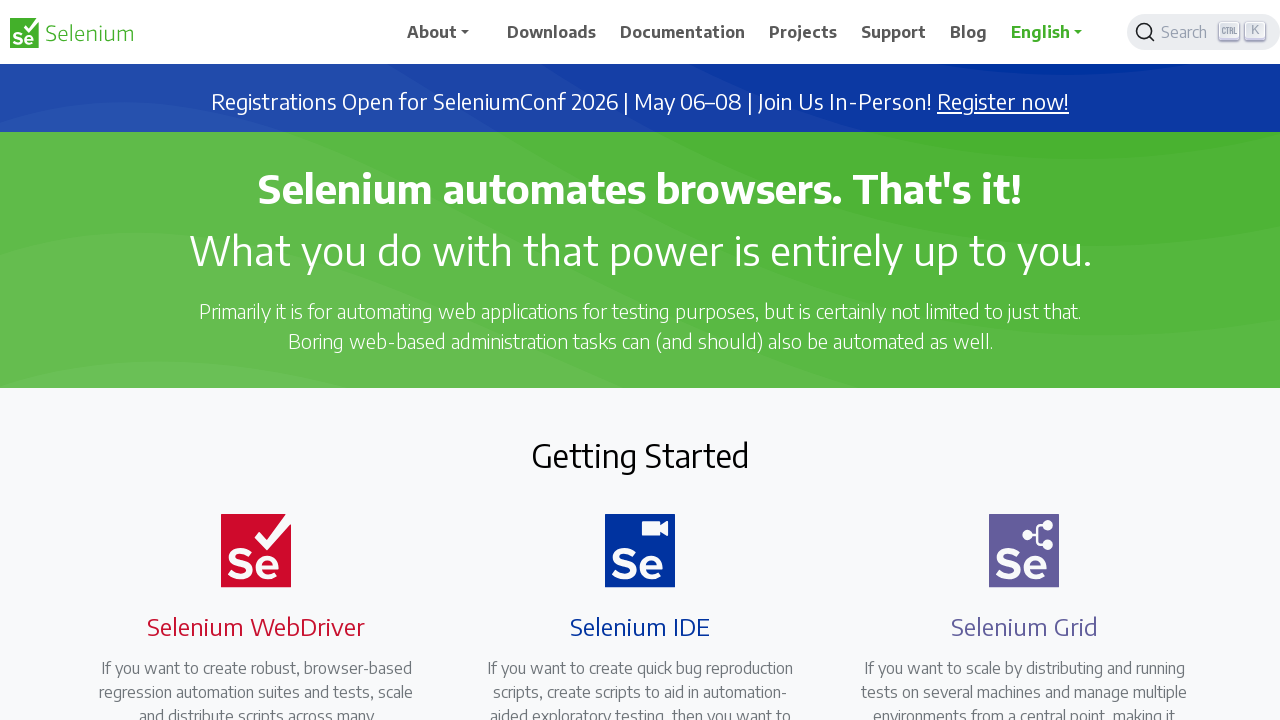

Navigated forward to downloads page using browser forward button
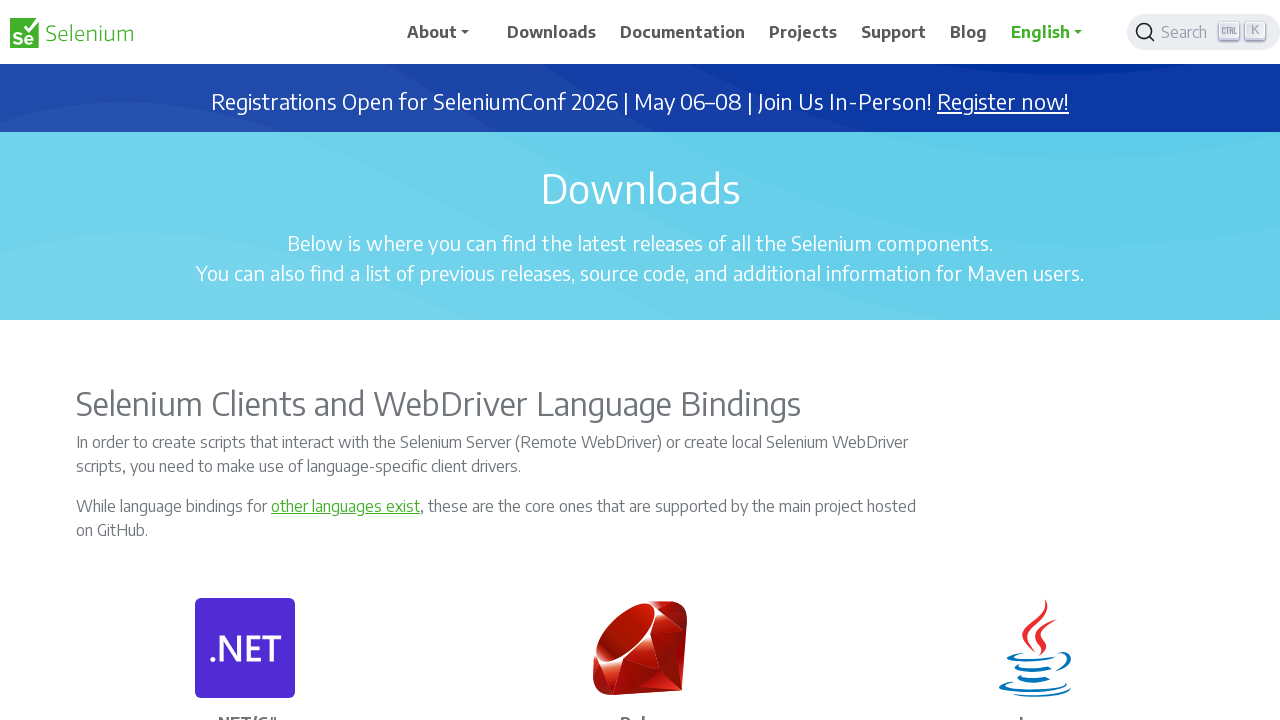

Refreshed the current downloads page
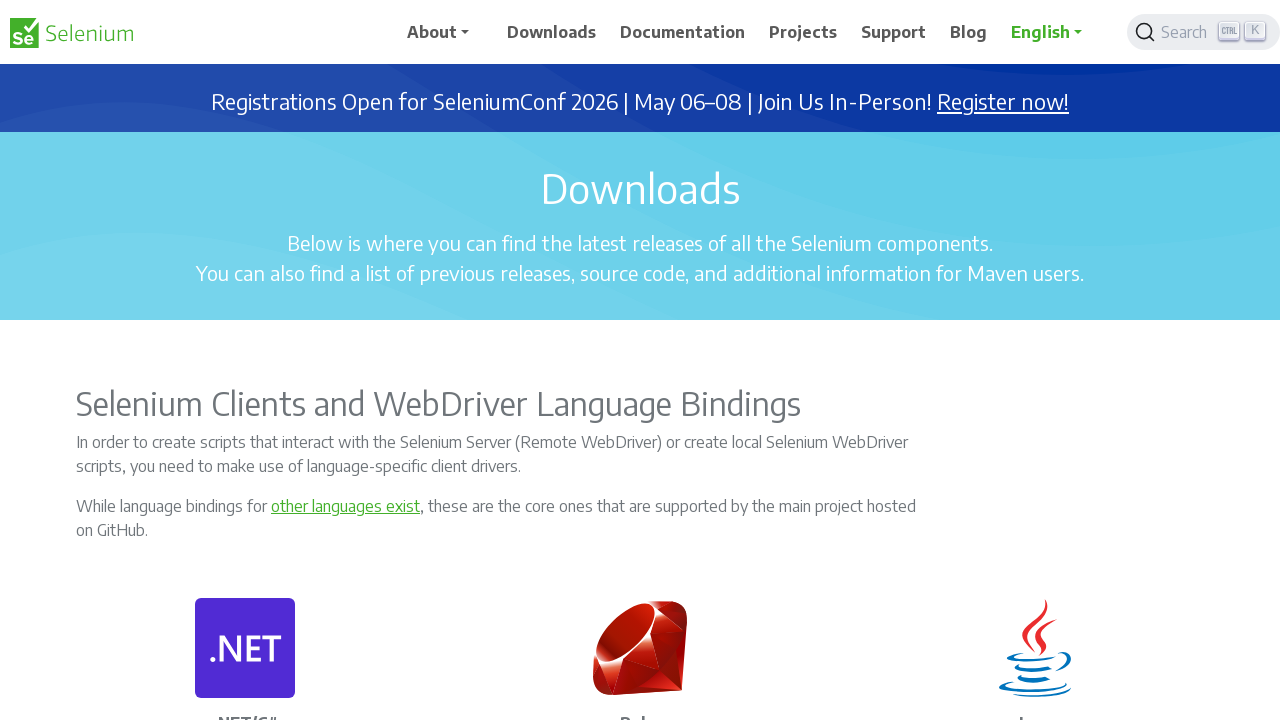

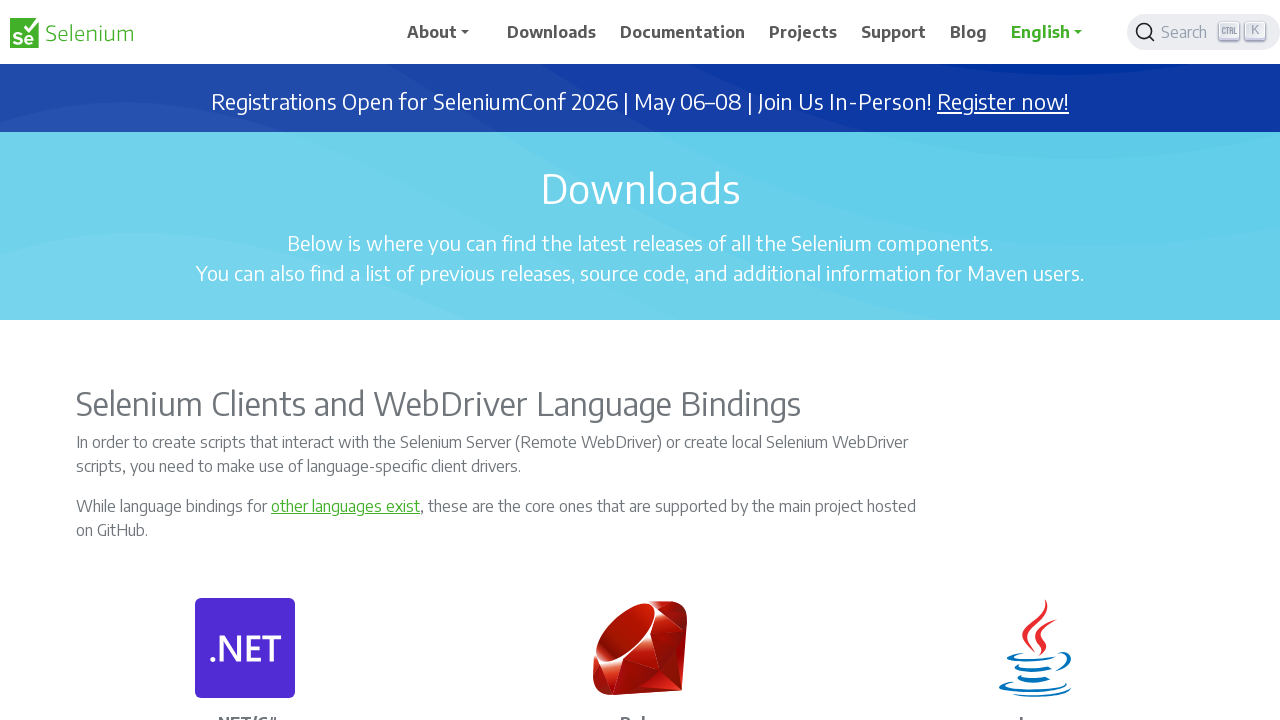